Tests static dropdown functionality by selecting options using three different methods: by index, by visible text, and by value on a practice page.

Starting URL: https://rahulshettyacademy.com/dropdownsPractise/

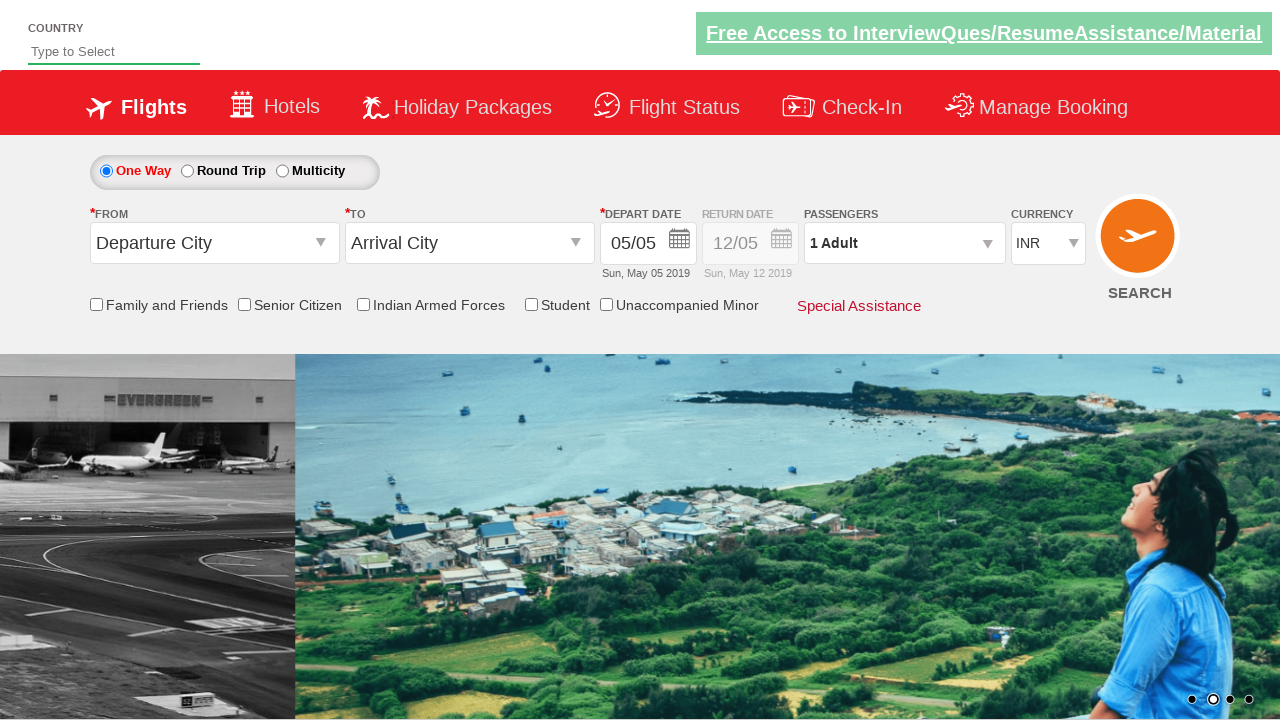

Waited for currency dropdown selector to be available
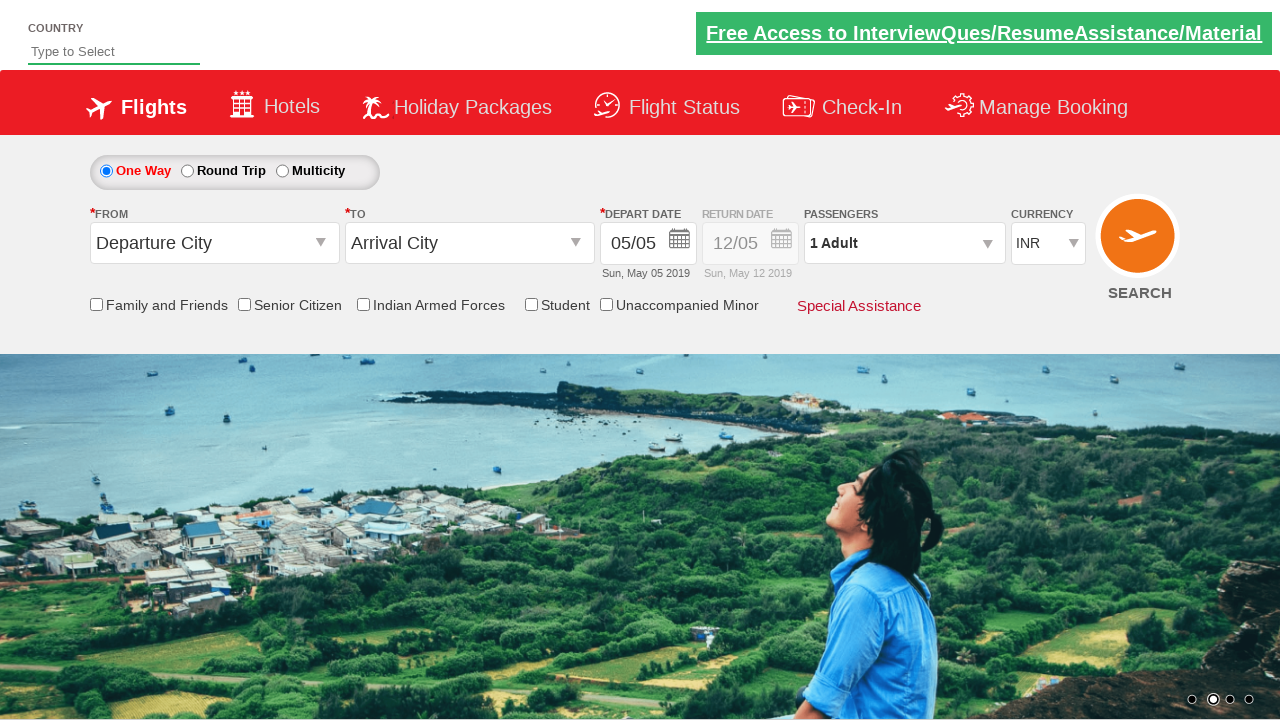

Selected dropdown option by index 3 on #ctl00_mainContent_DropDownListCurrency
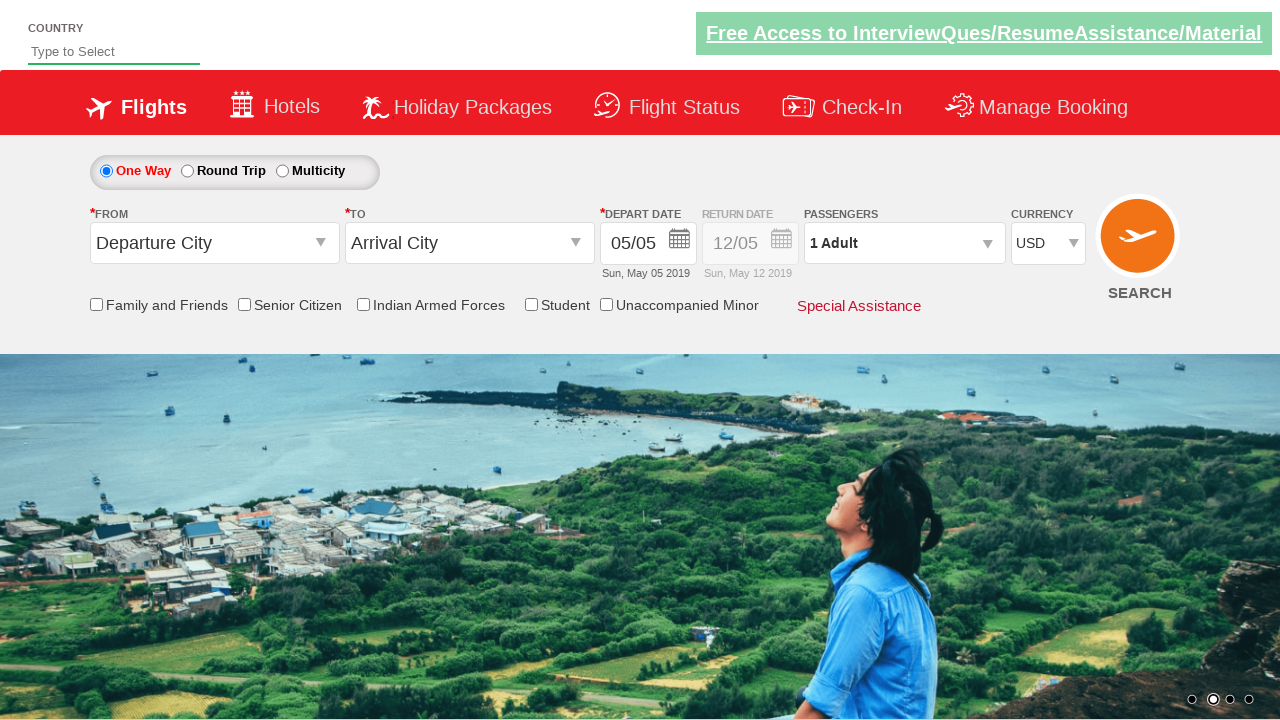

Selected dropdown option by visible text 'INR' on #ctl00_mainContent_DropDownListCurrency
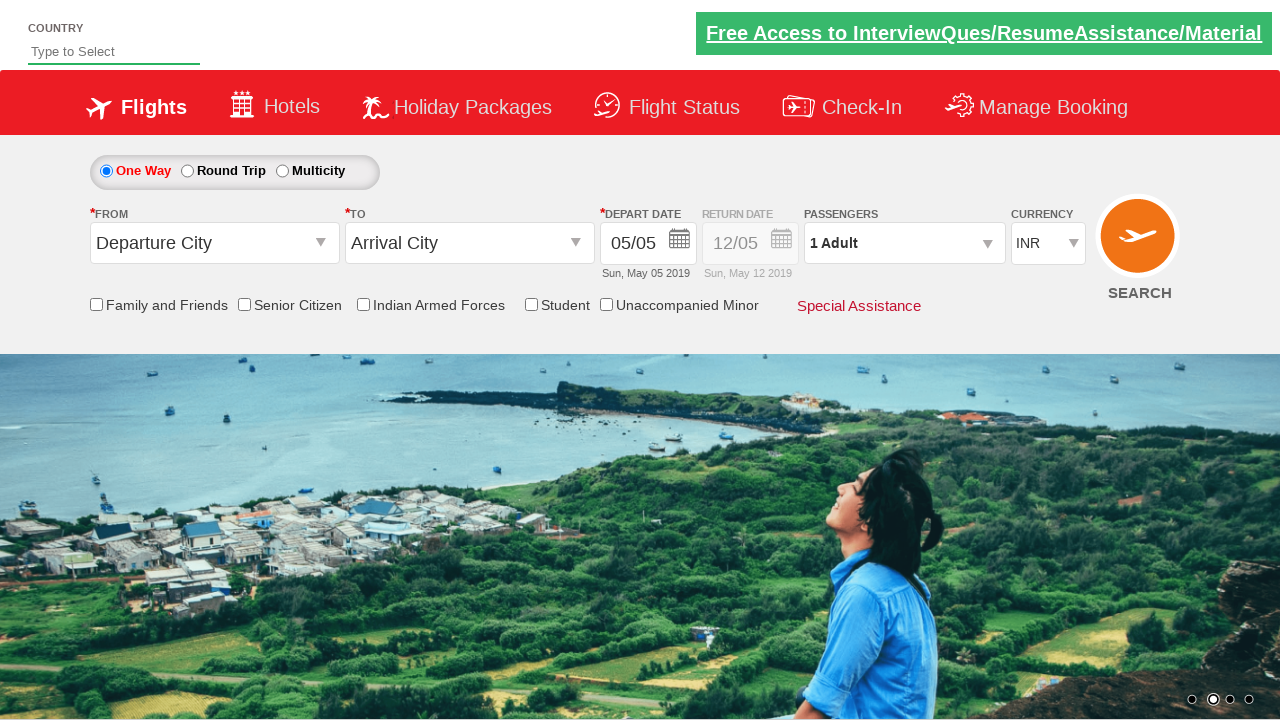

Selected dropdown option by value 'AED' on #ctl00_mainContent_DropDownListCurrency
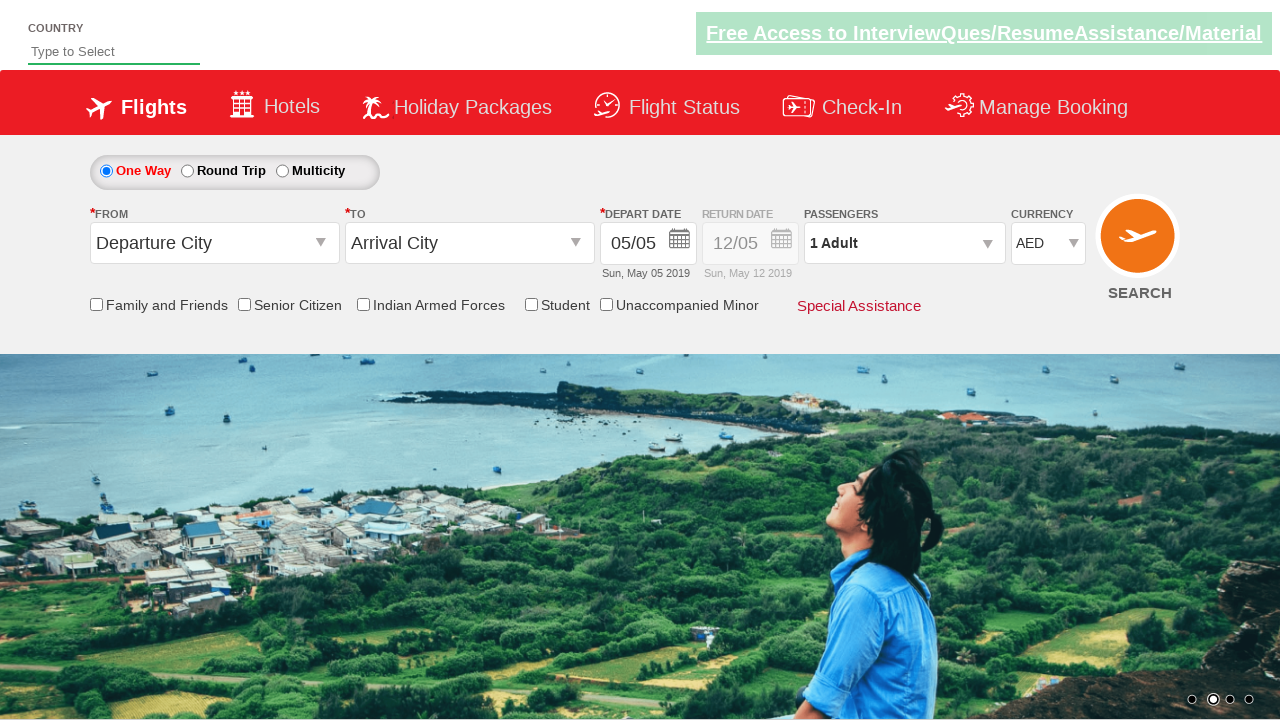

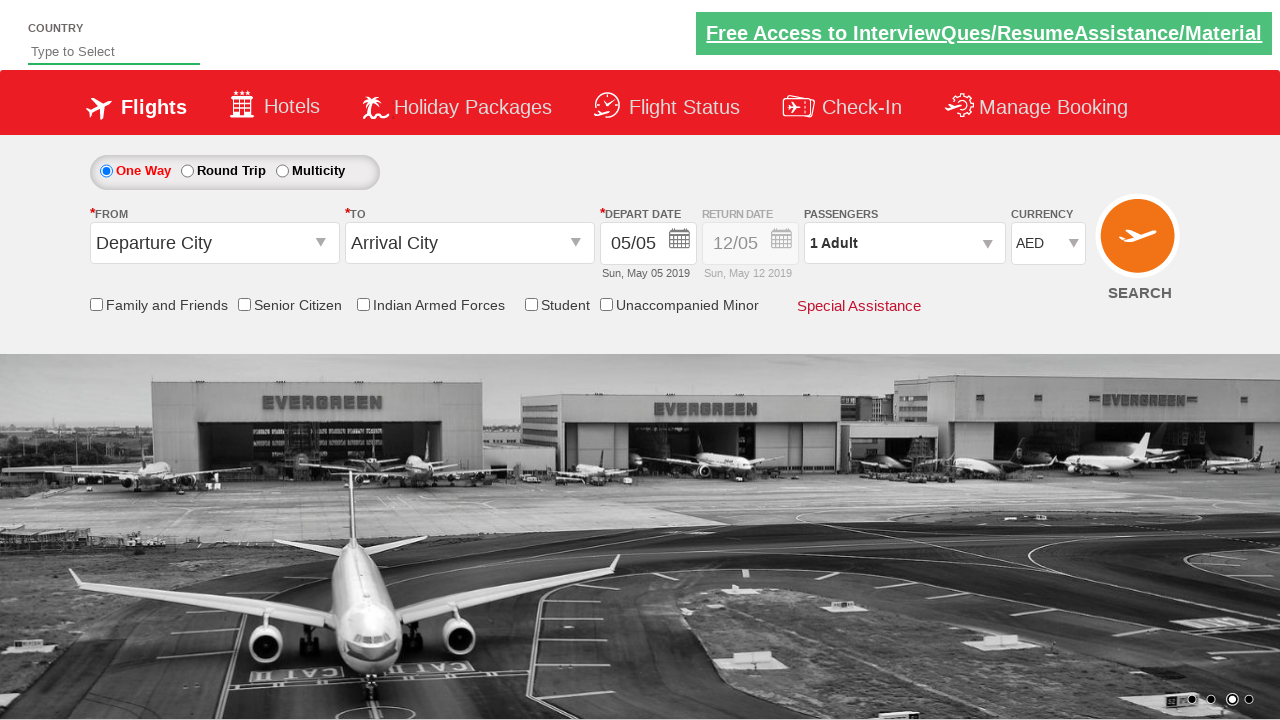